Tests dynamic dropdown functionality on a flight booking practice page by selecting origin station (Bangalore) and destination station (Chennai) from cascading dropdowns.

Starting URL: http://www.rahulshettyacademy.com/dropdownsPractise/

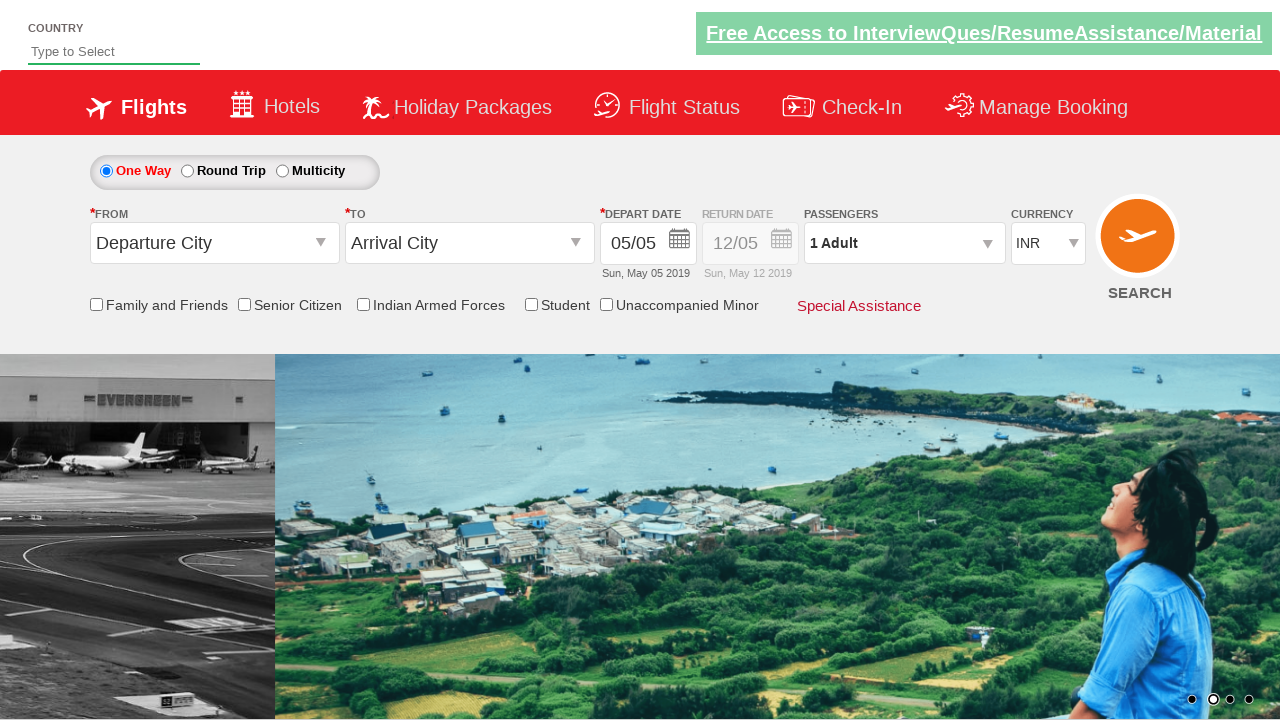

Clicked origin station dropdown to open it at (214, 243) on #ctl00_mainContent_ddl_originStation1_CTXT
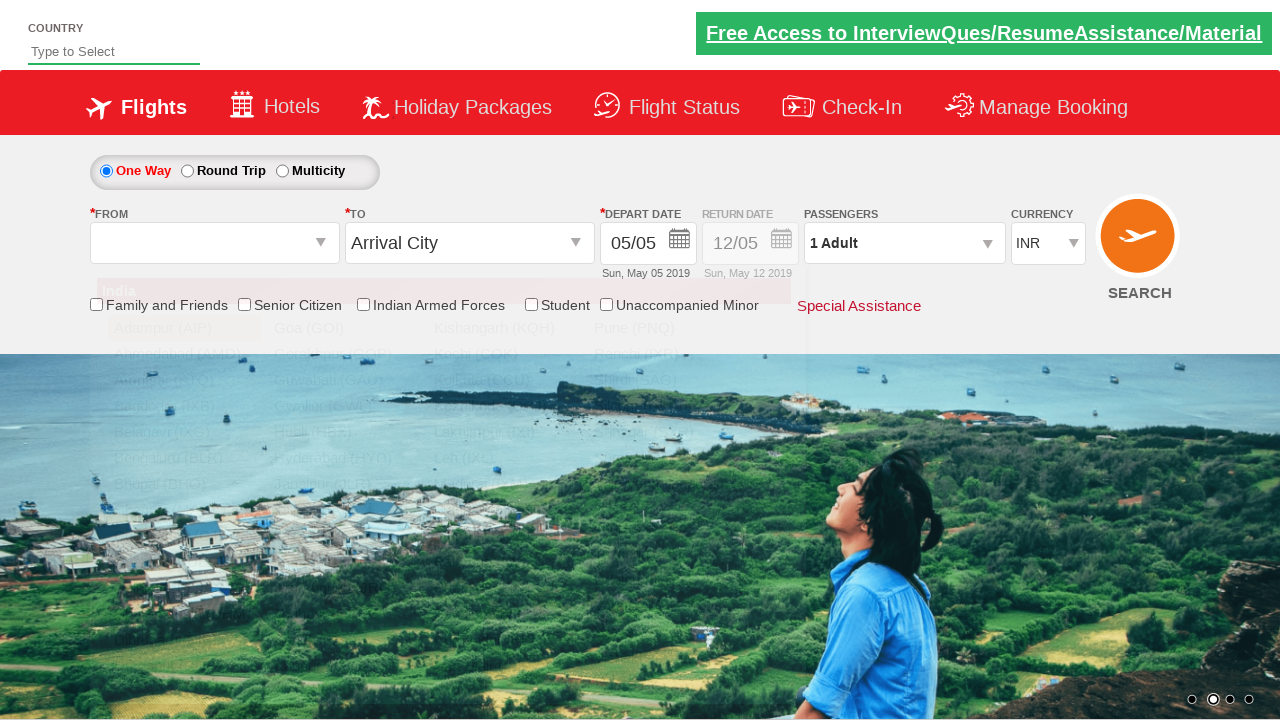

Waited for origin station dropdown options to appear
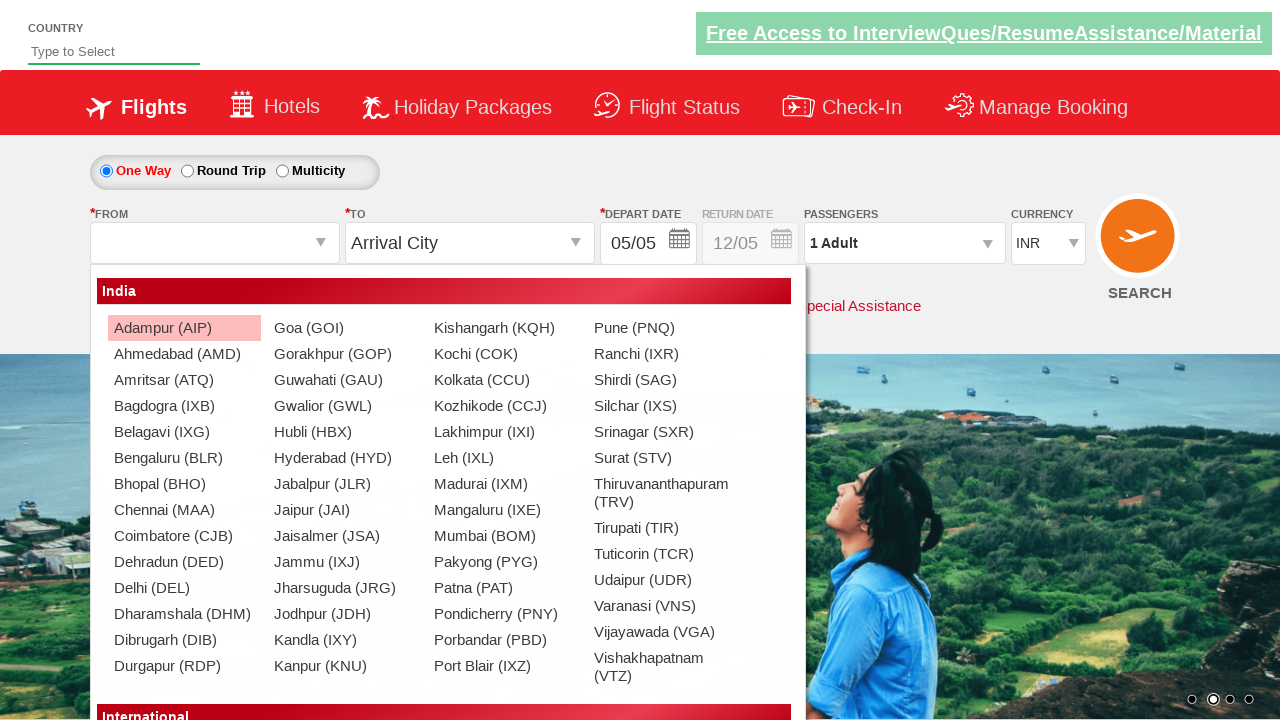

Selected Bangalore (BLR) as origin station at (184, 458) on xpath=//a[@value='BLR']
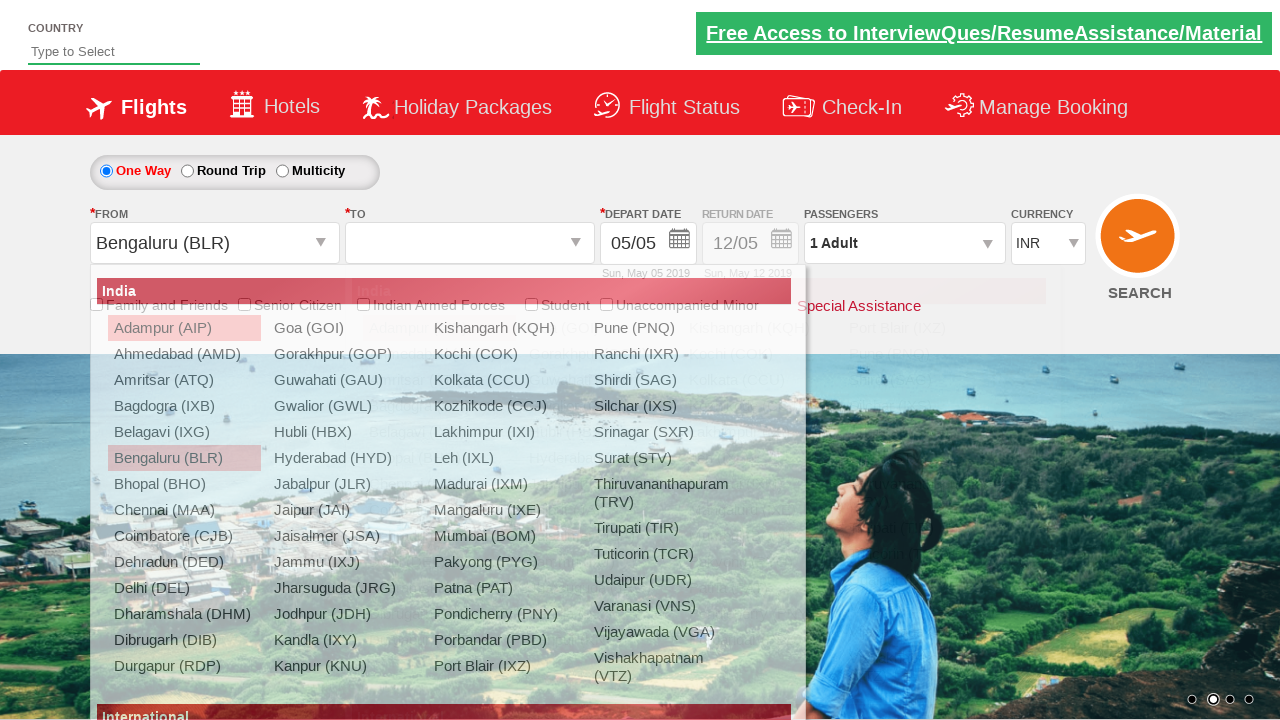

Waited for destination station dropdown options to appear
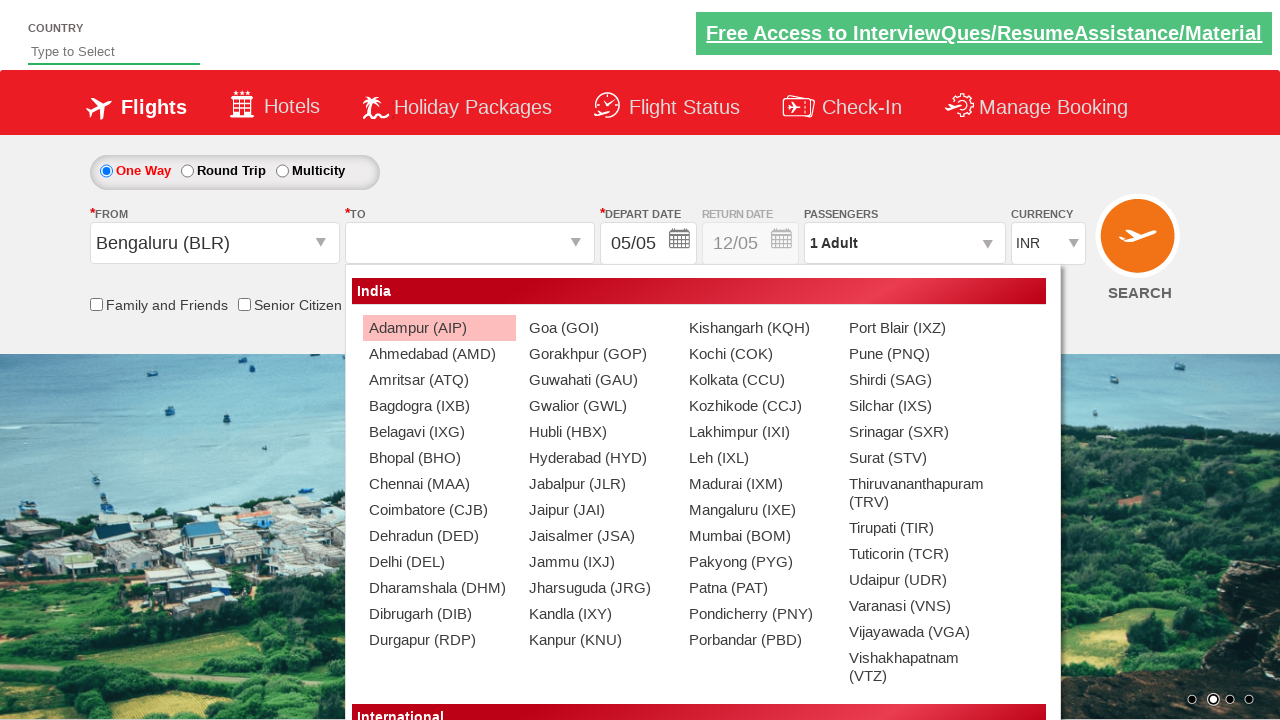

Selected Chennai (MAA) as destination station at (439, 484) on xpath=//div[@id='glsctl00_mainContent_ddl_destinationStation1_CTNR']//a[@value='
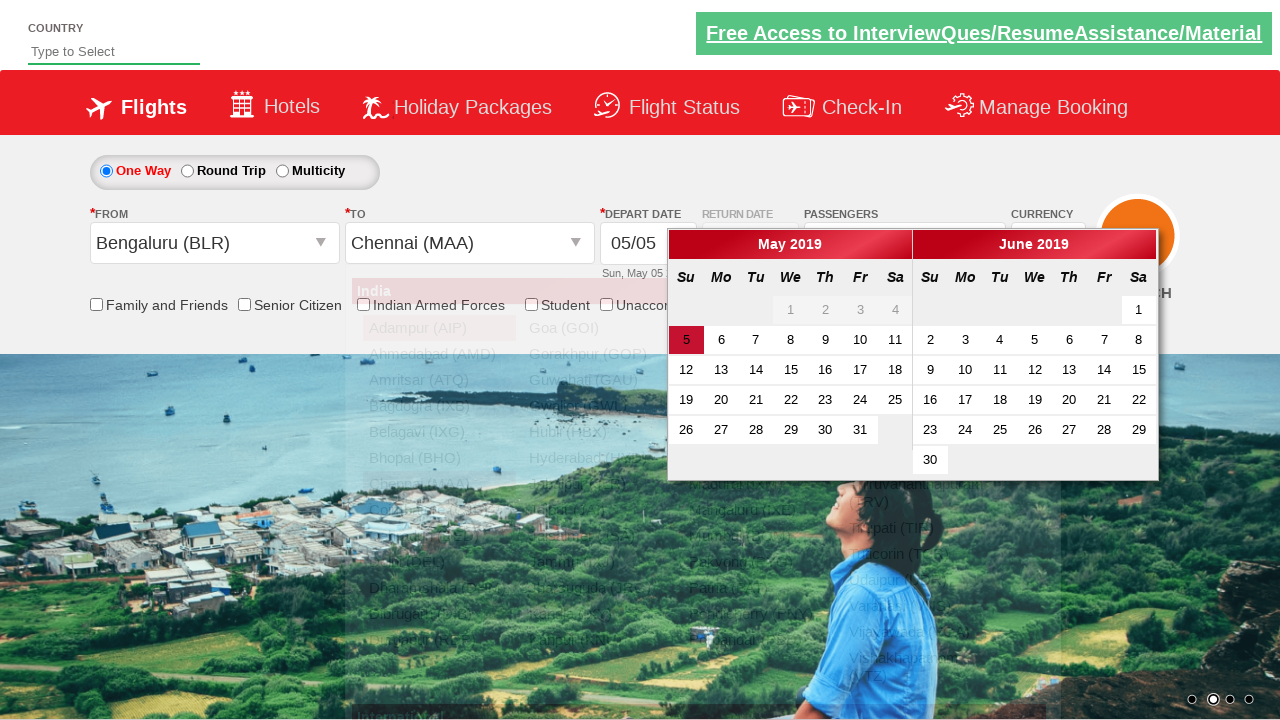

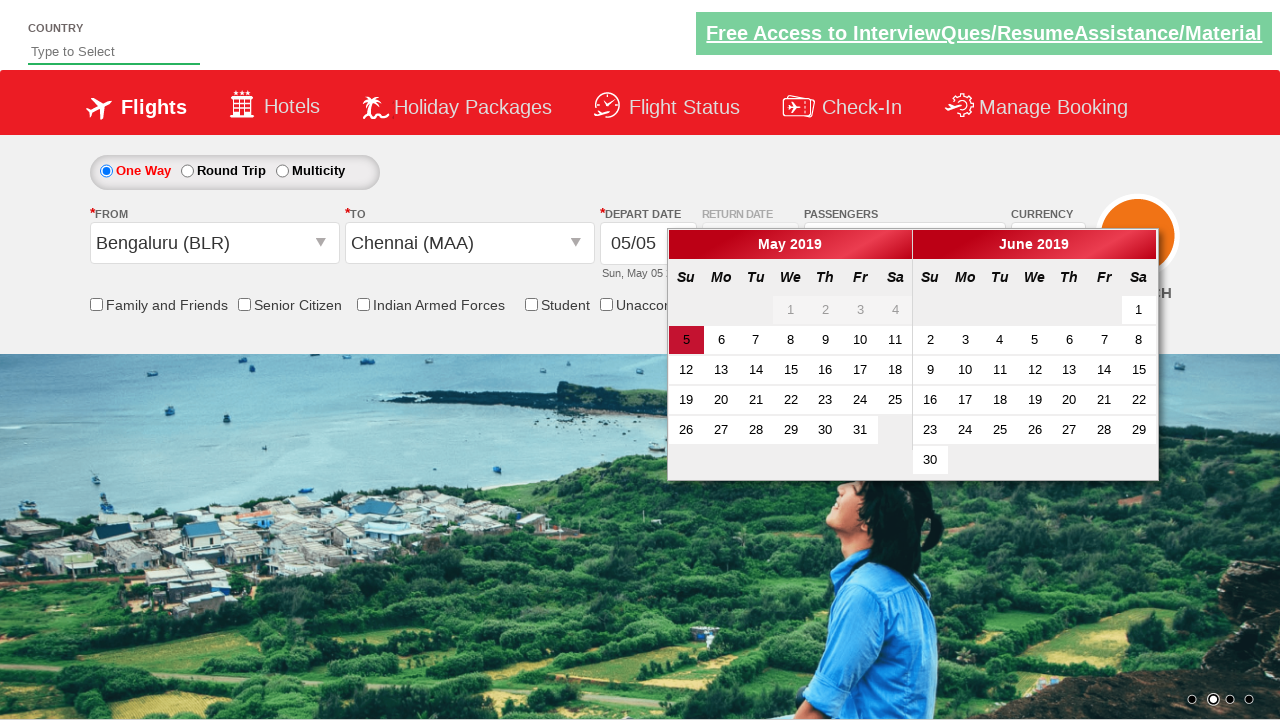